Tests form validation on a contact page by attempting to submit an empty form and verifying the error message

Starting URL: https://parabank.parasoft.com/parabank/index.htm

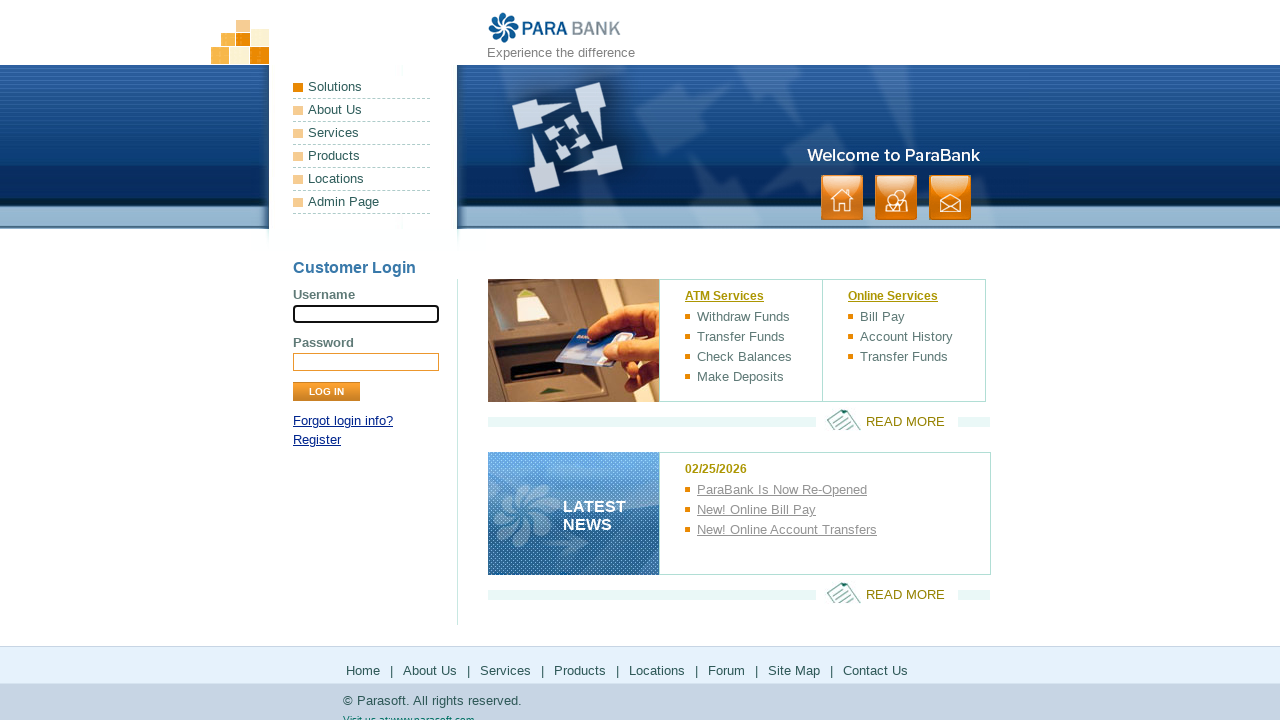

Navigated to ParaBank homepage
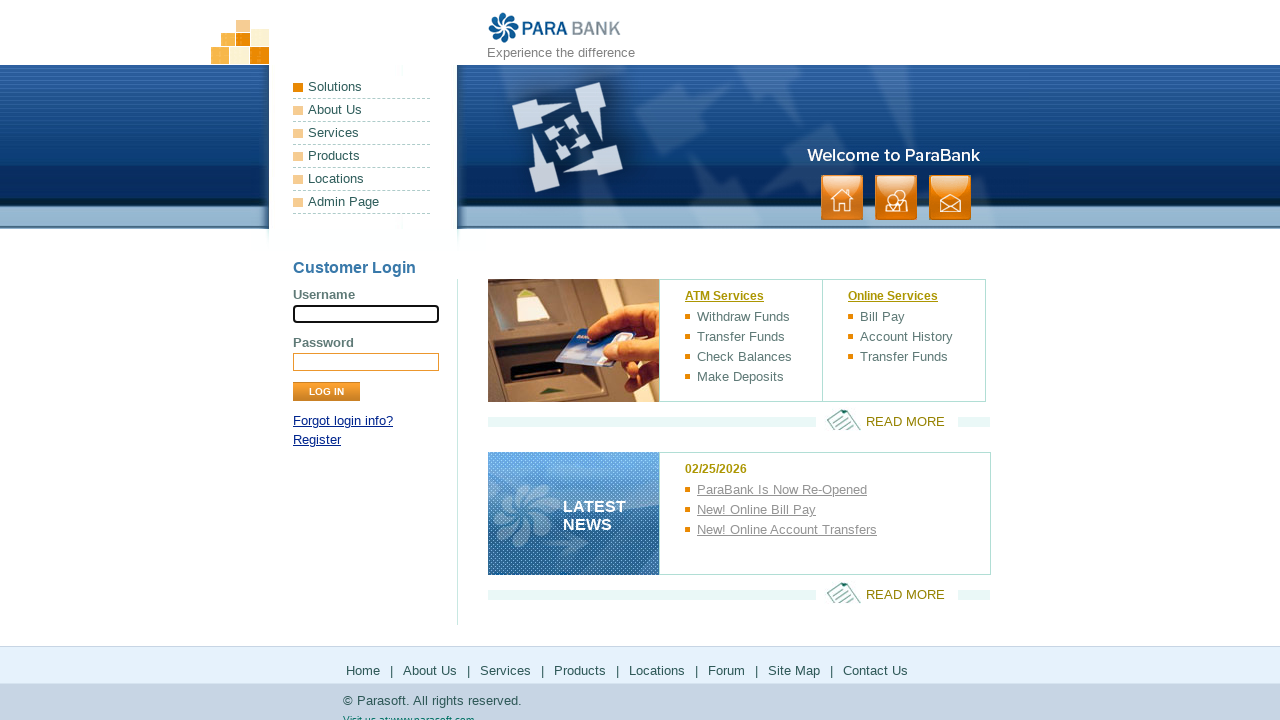

Clicked on contact/customer care link in secondary navigation at (950, 198) on xpath=/html[1]/body[1]/div[1]/div[2]/ul[2]/li[3]/a[1]
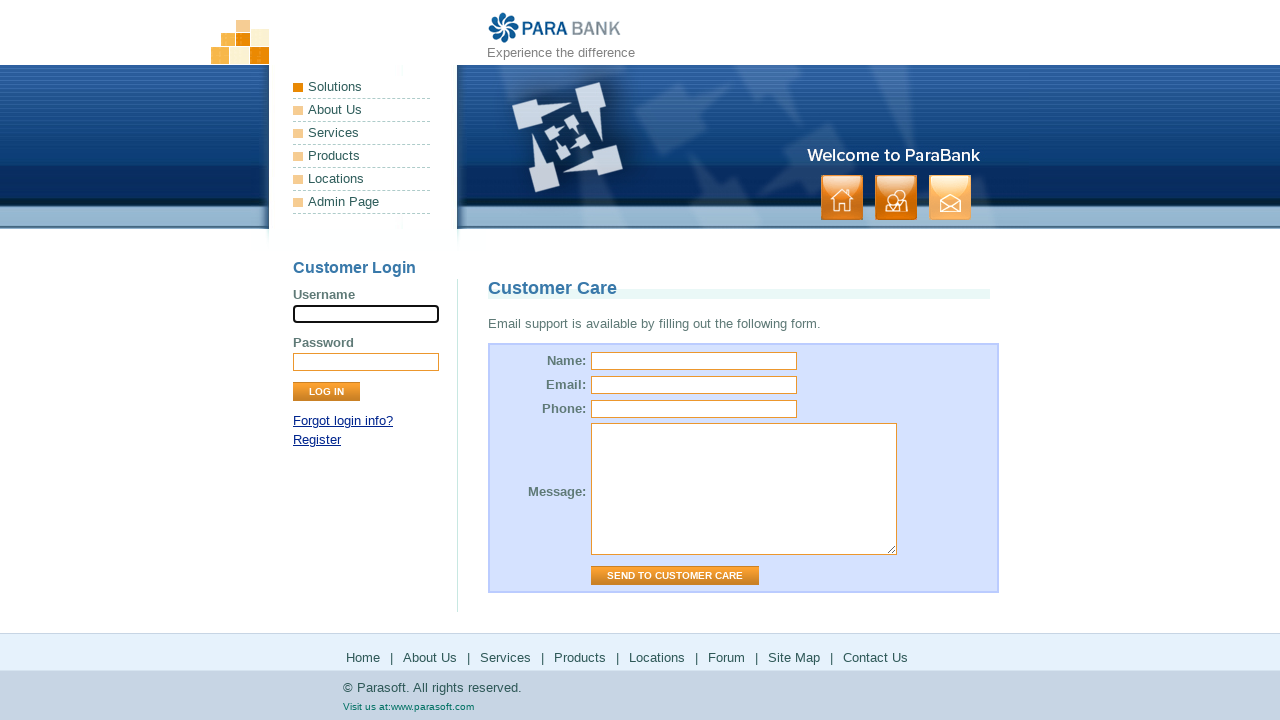

Clicked submit button without filling any form fields at (675, 576) on input[value='Send to Customer Care']
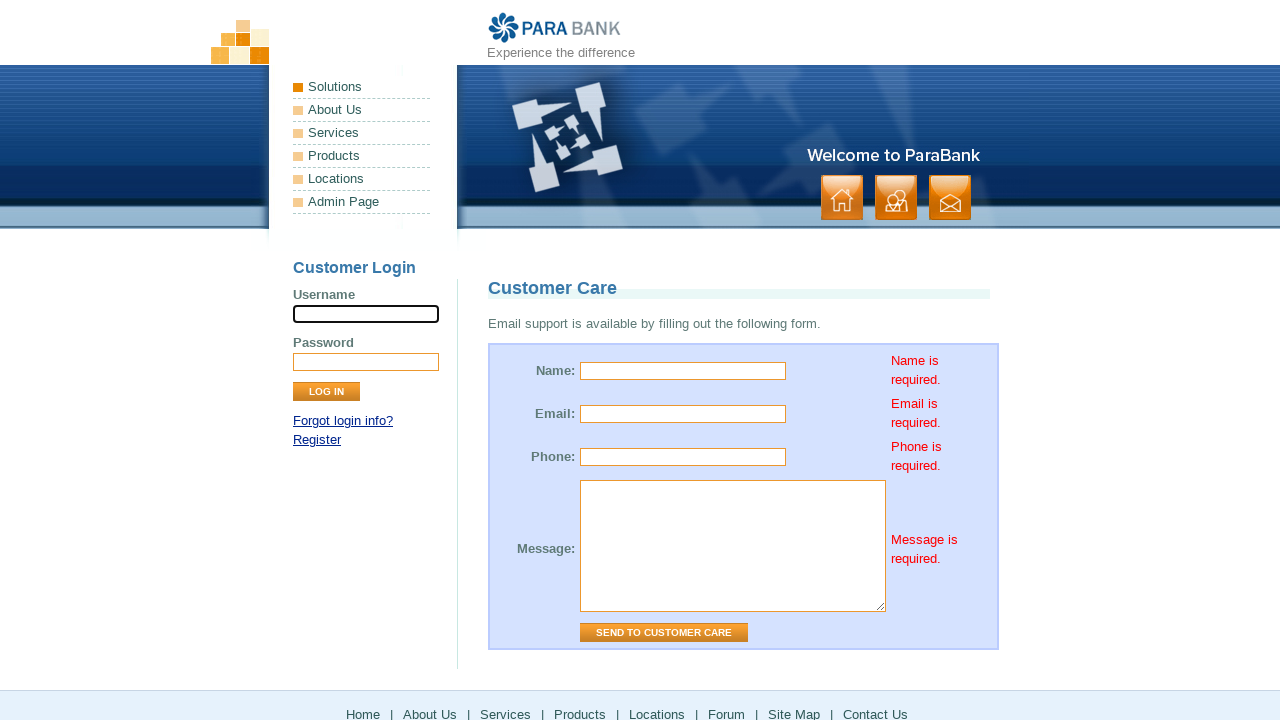

Located error message element
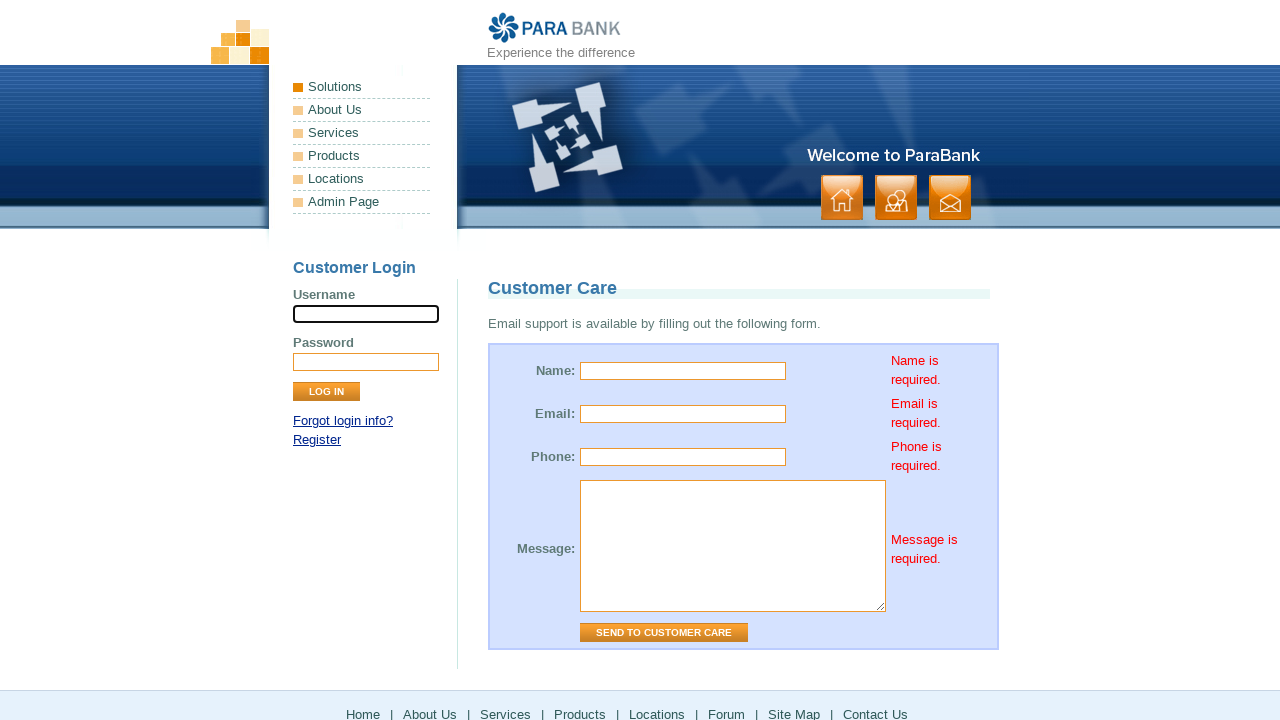

Verified error message 'Name is required.' appears as expected
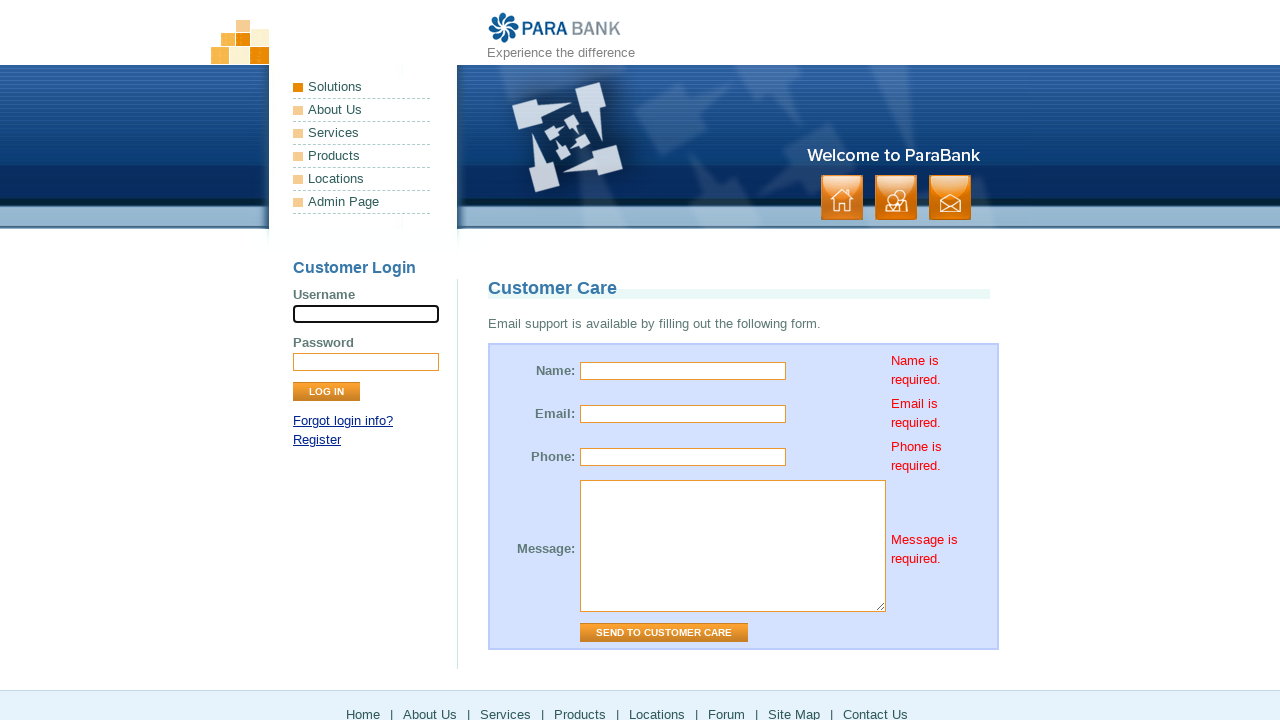

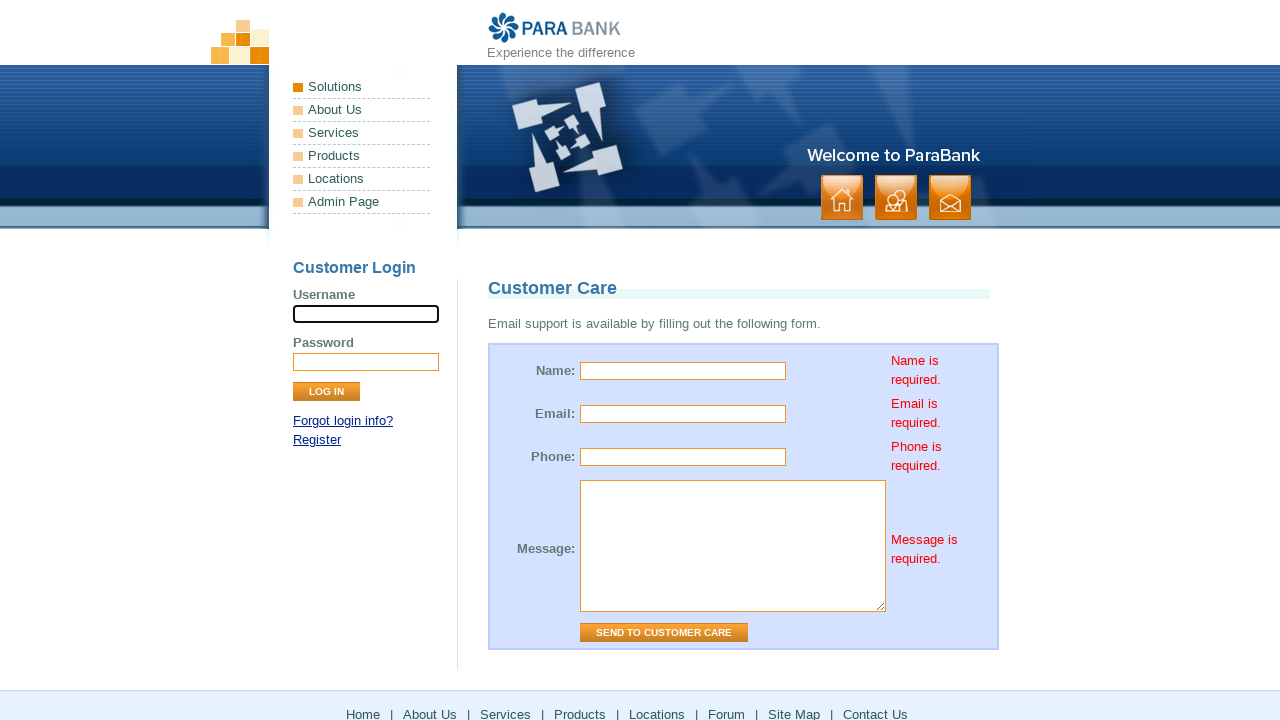